Tests form validation by submitting with name but empty age field, verifying error message appears

Starting URL: https://kristinek.github.io/site/examples/age.html

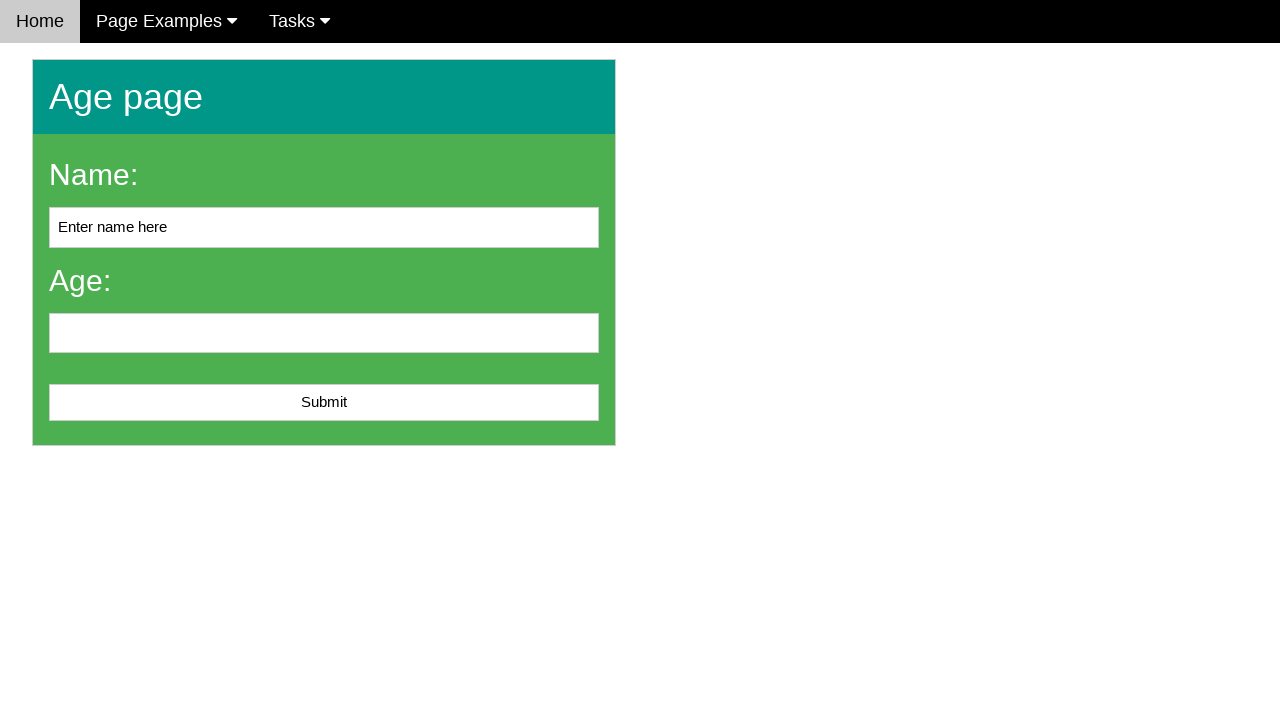

Filled name field with 'ABC' on #name
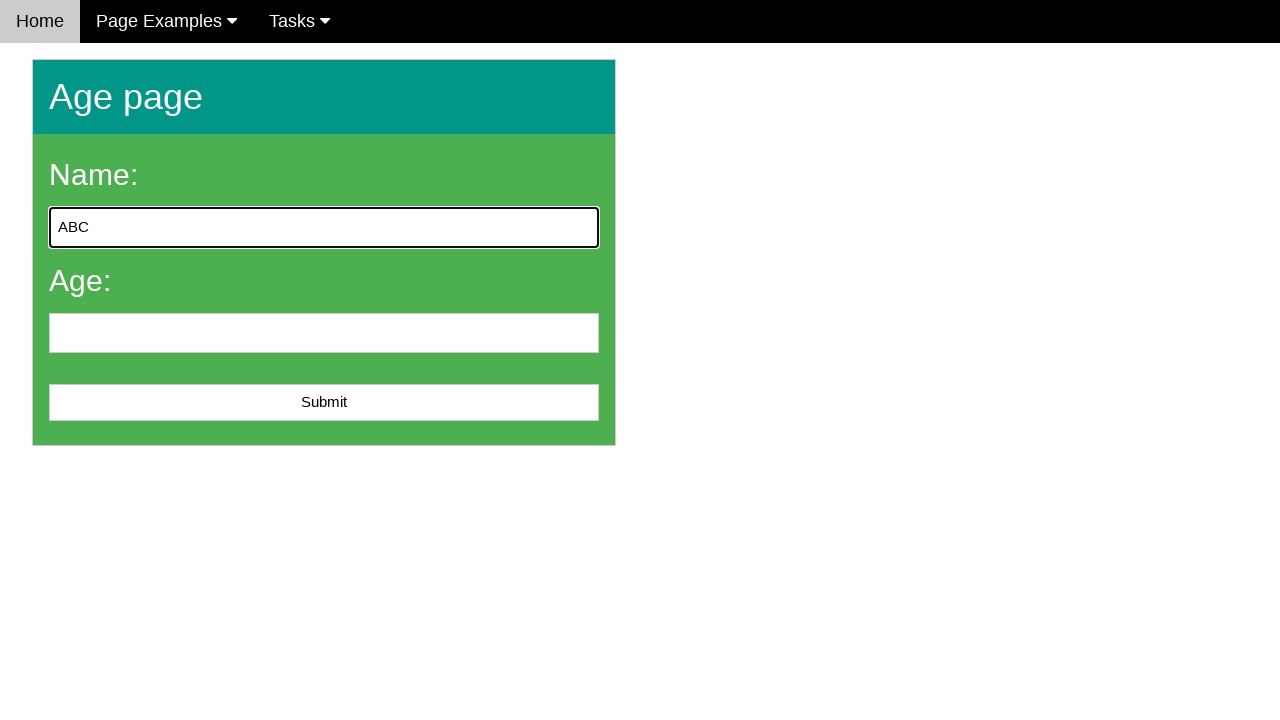

Cleared age field to leave it empty on #age
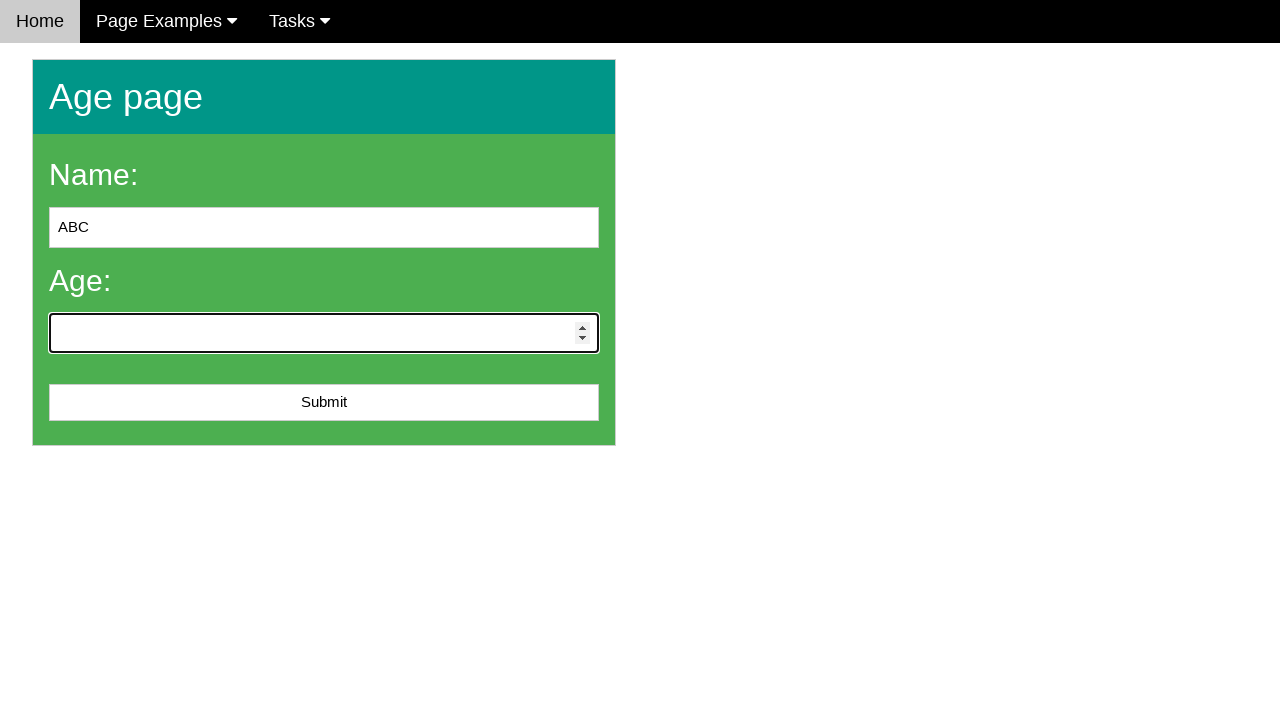

Clicked submit button with name filled but age empty at (324, 403) on #submit
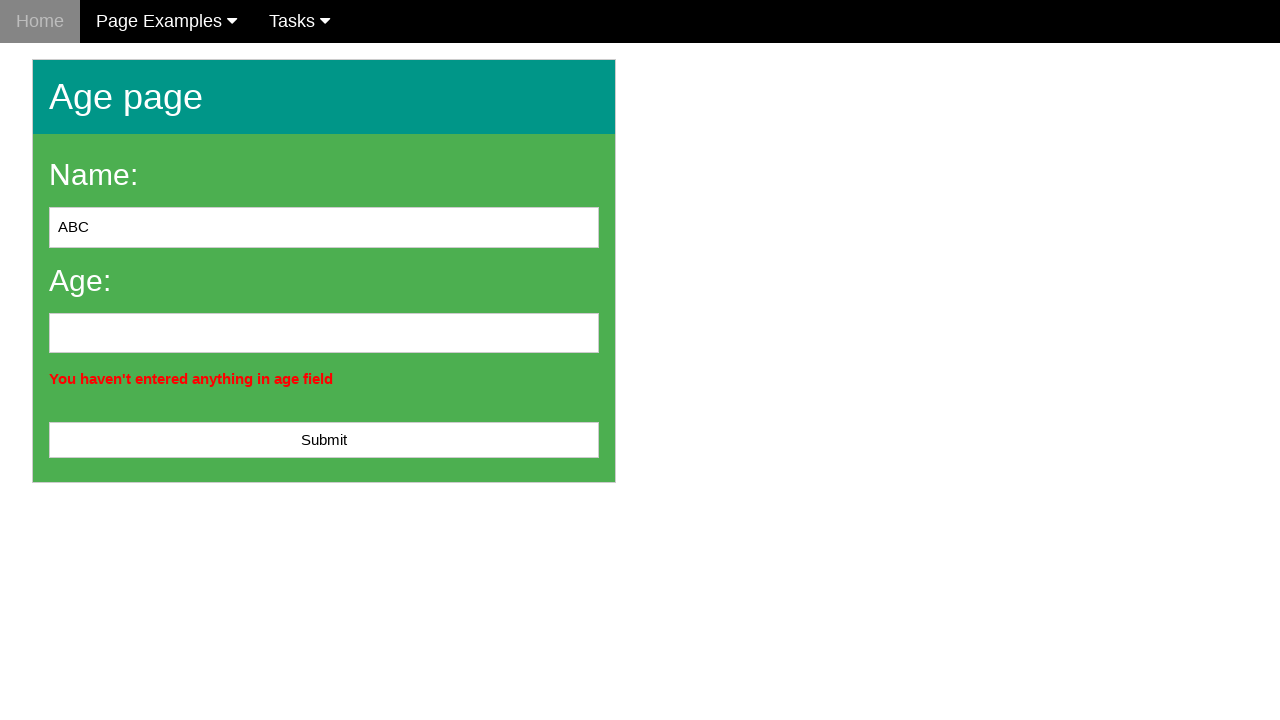

Error message element appeared
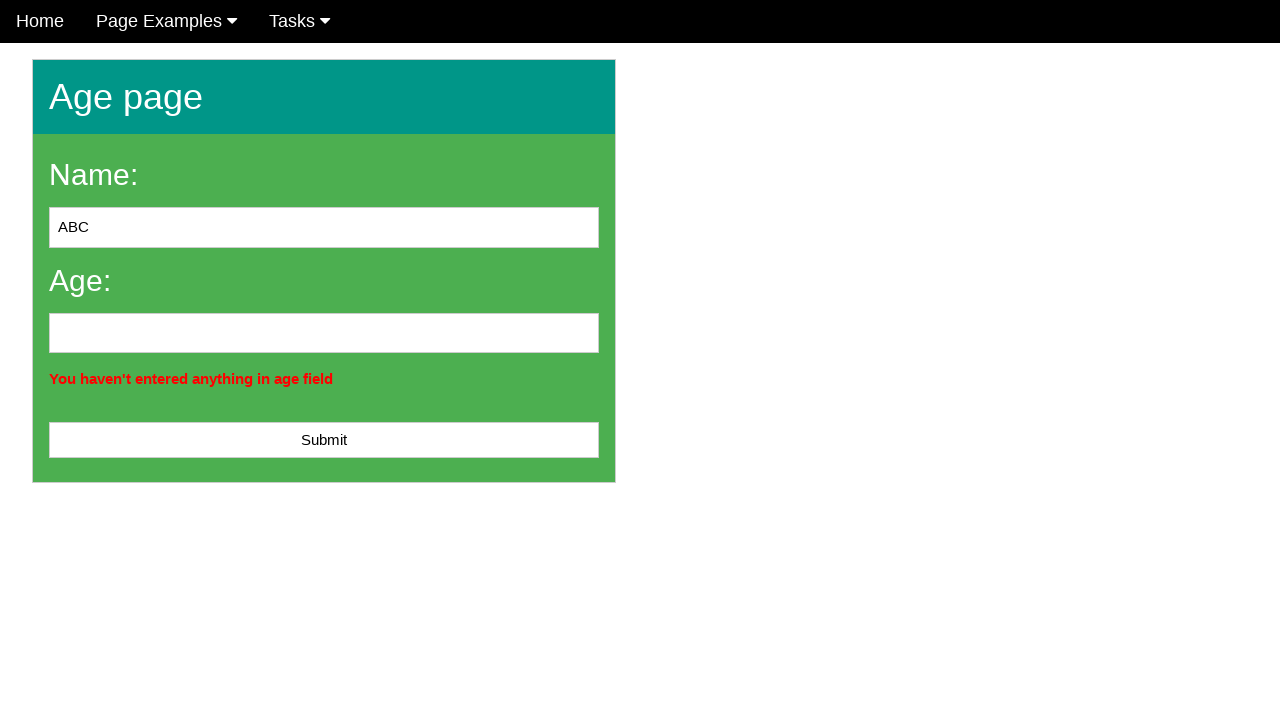

Verified error message contains expected validation text
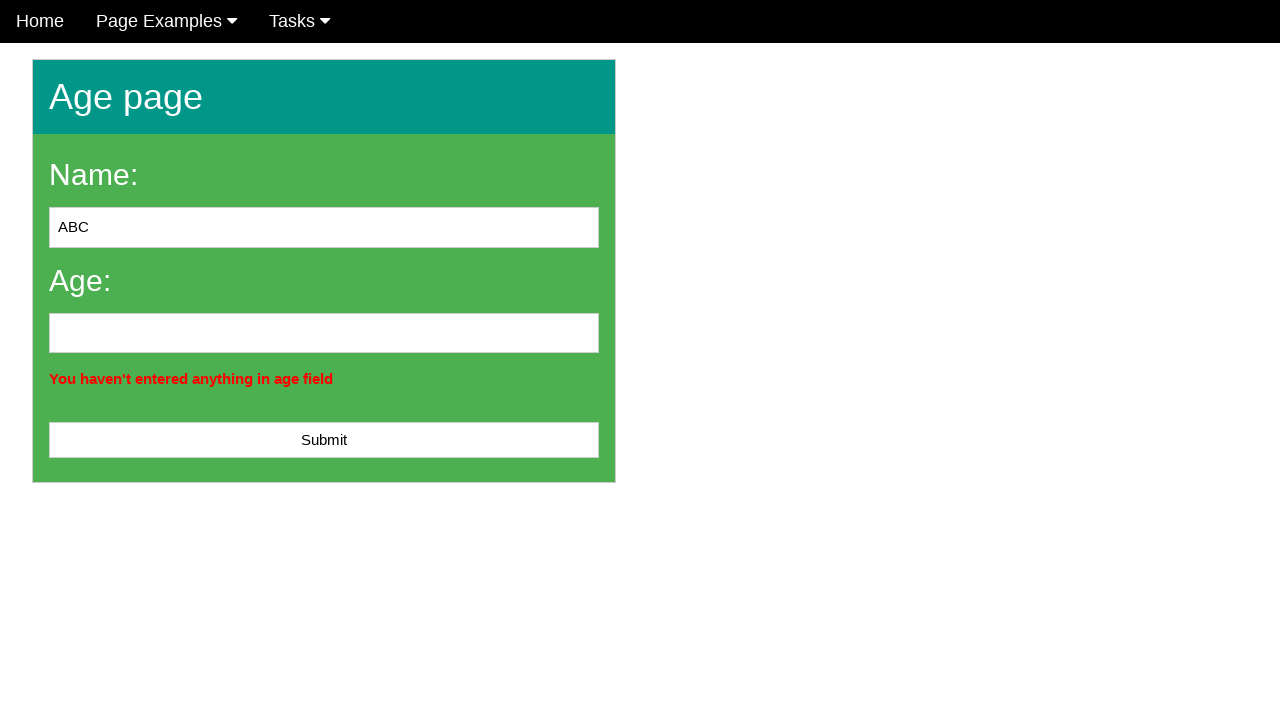

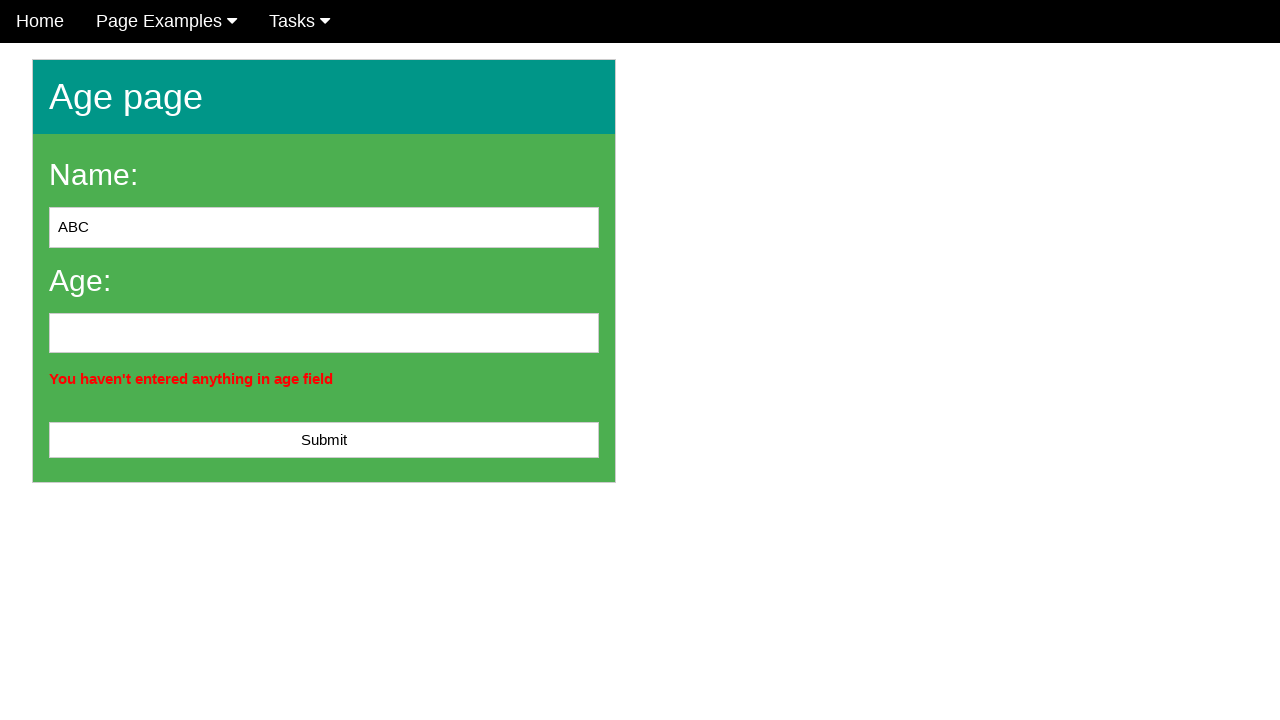